Tests closing a modal/entry ad popup by waiting for it to appear and clicking the close button in the modal footer.

Starting URL: http://the-internet.herokuapp.com/entry_ad

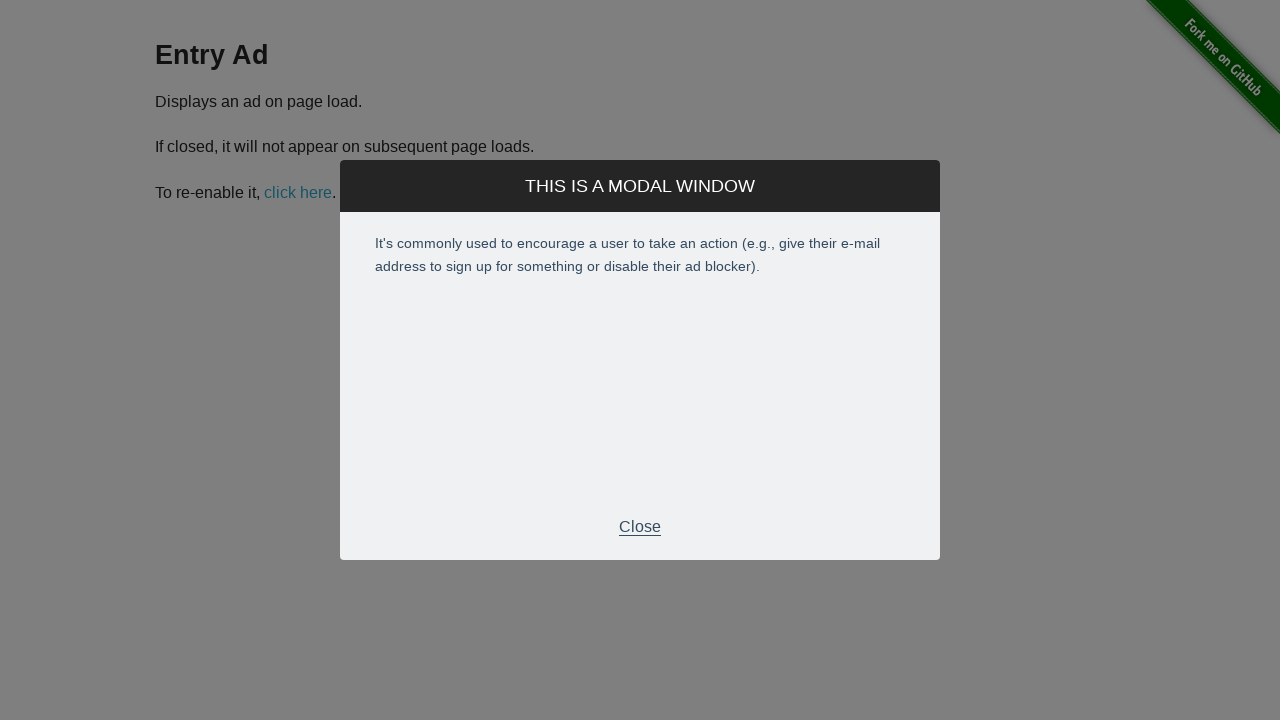

Entry ad modal appeared and is visible
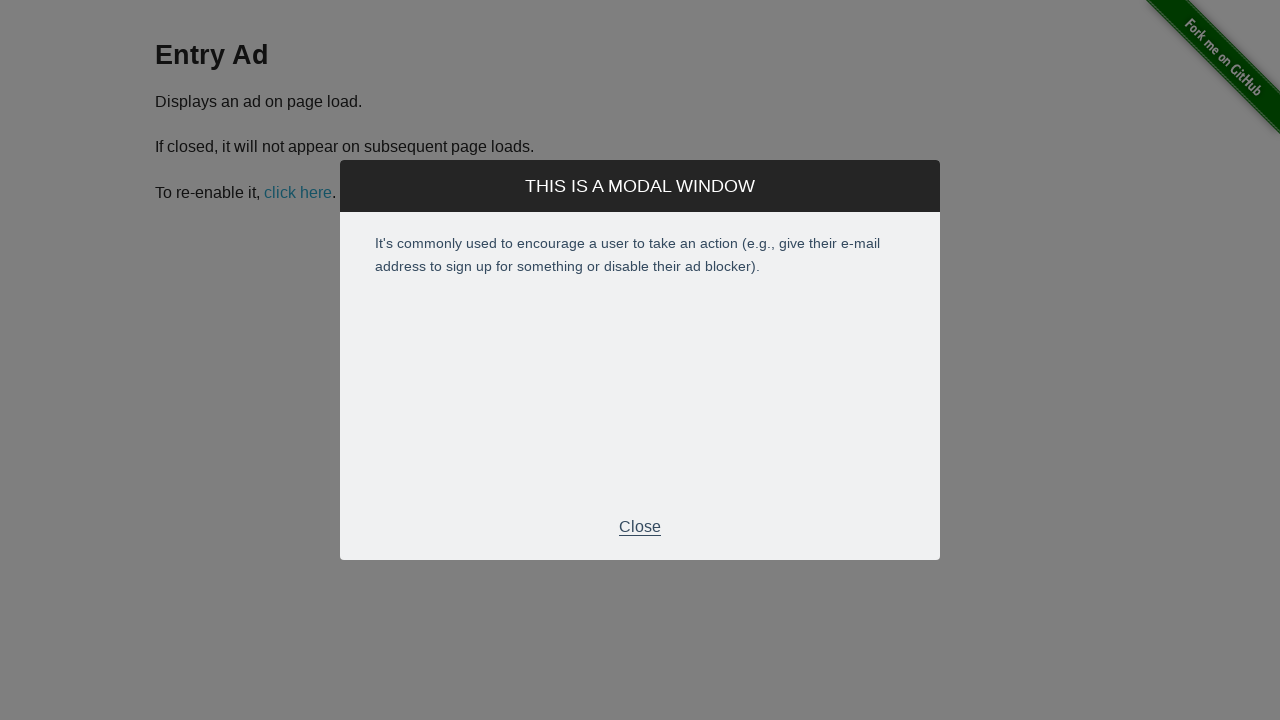

Modal footer with close button is now visible
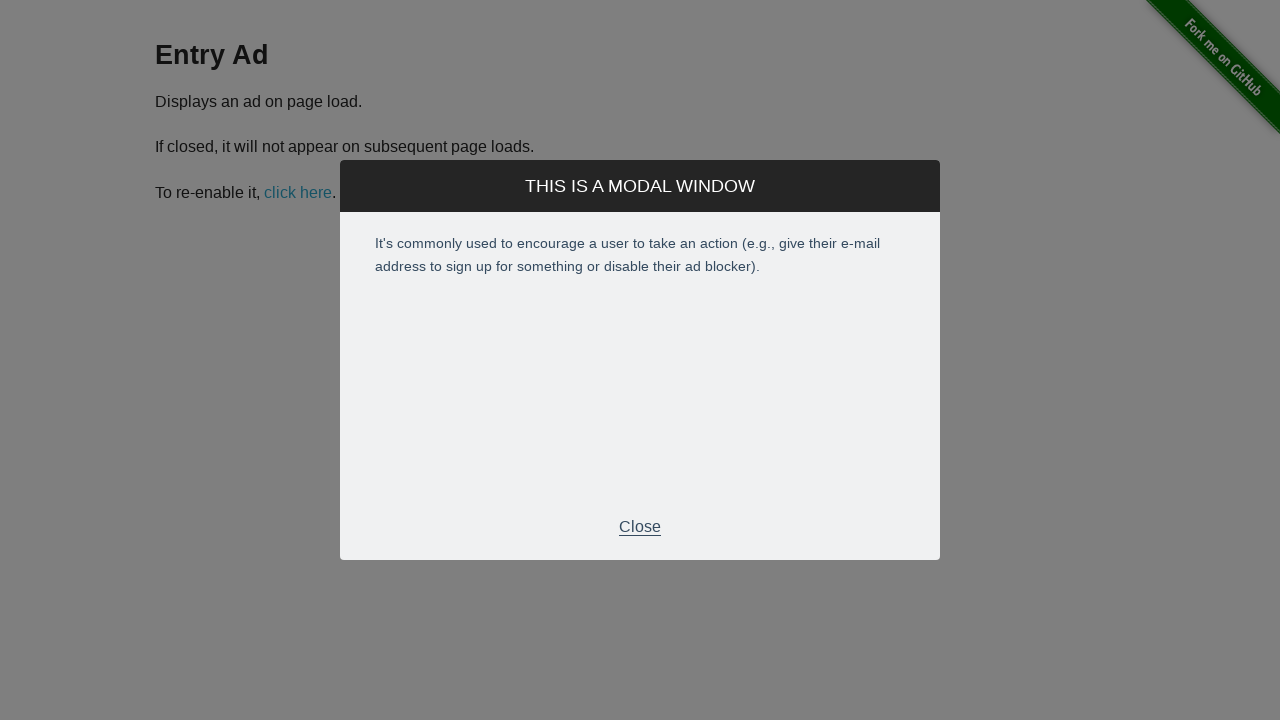

Clicked the close button in modal footer at (640, 527) on .modal-footer
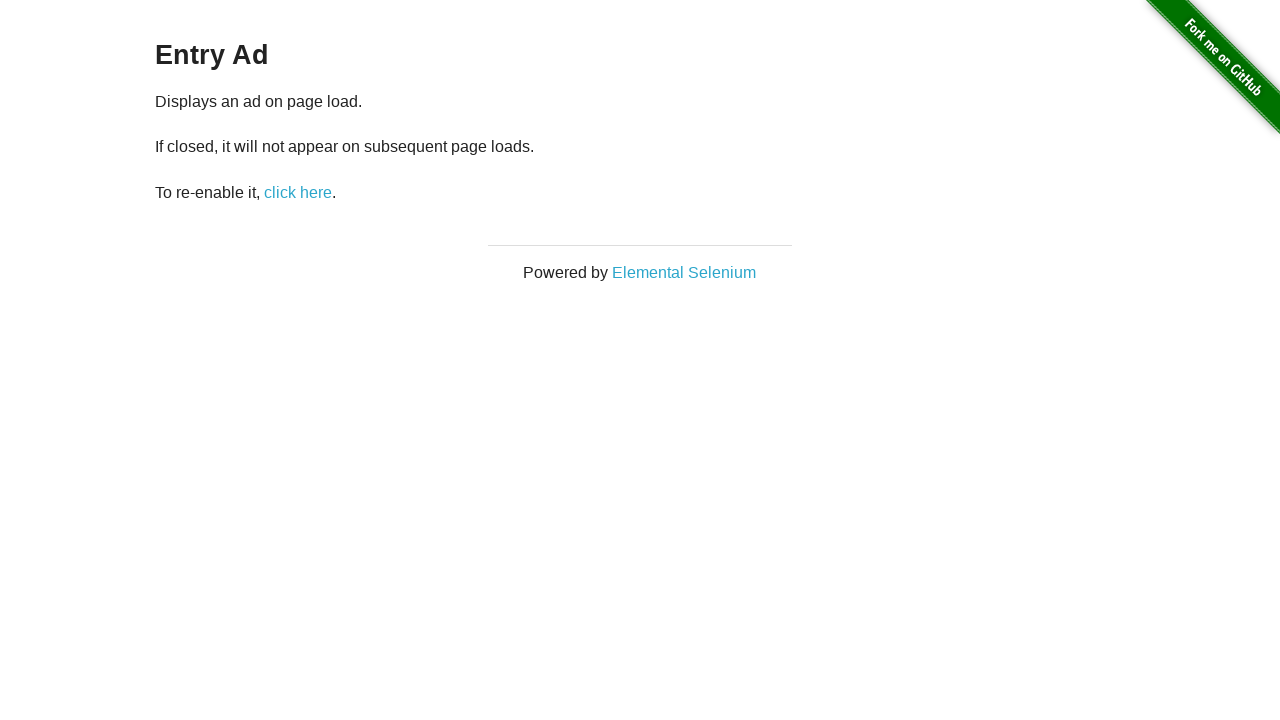

Entry ad modal has closed successfully
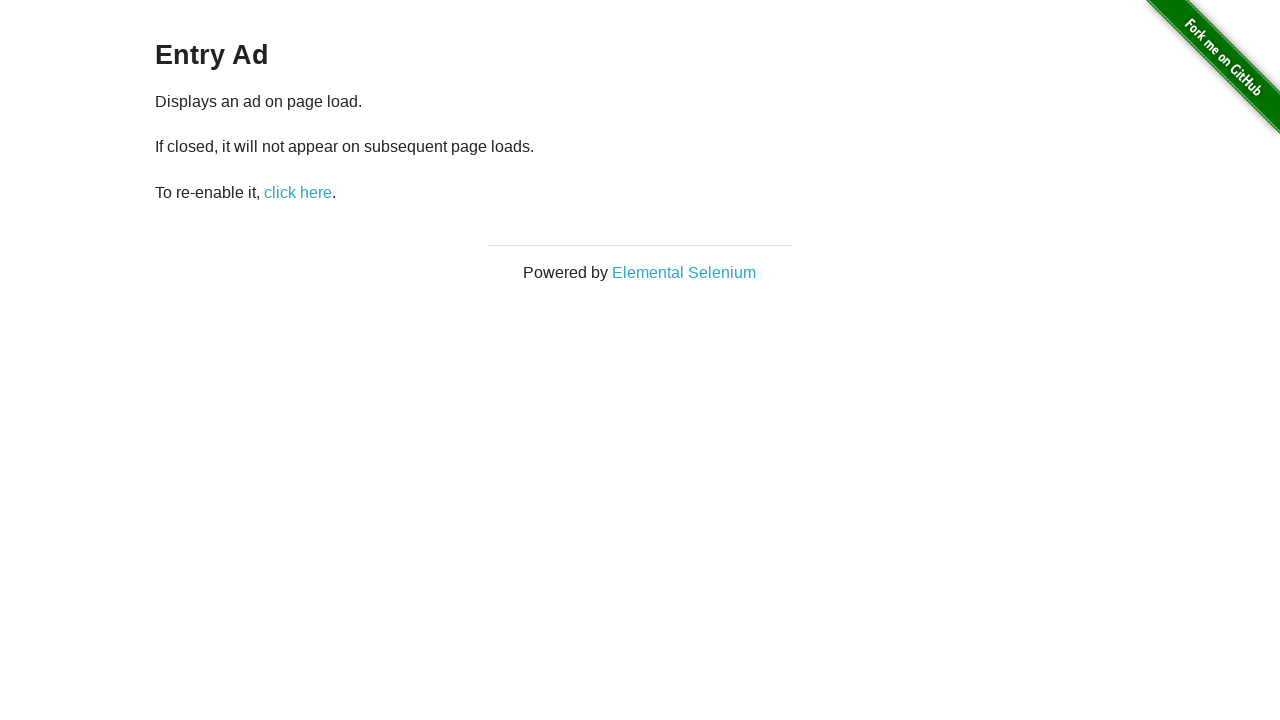

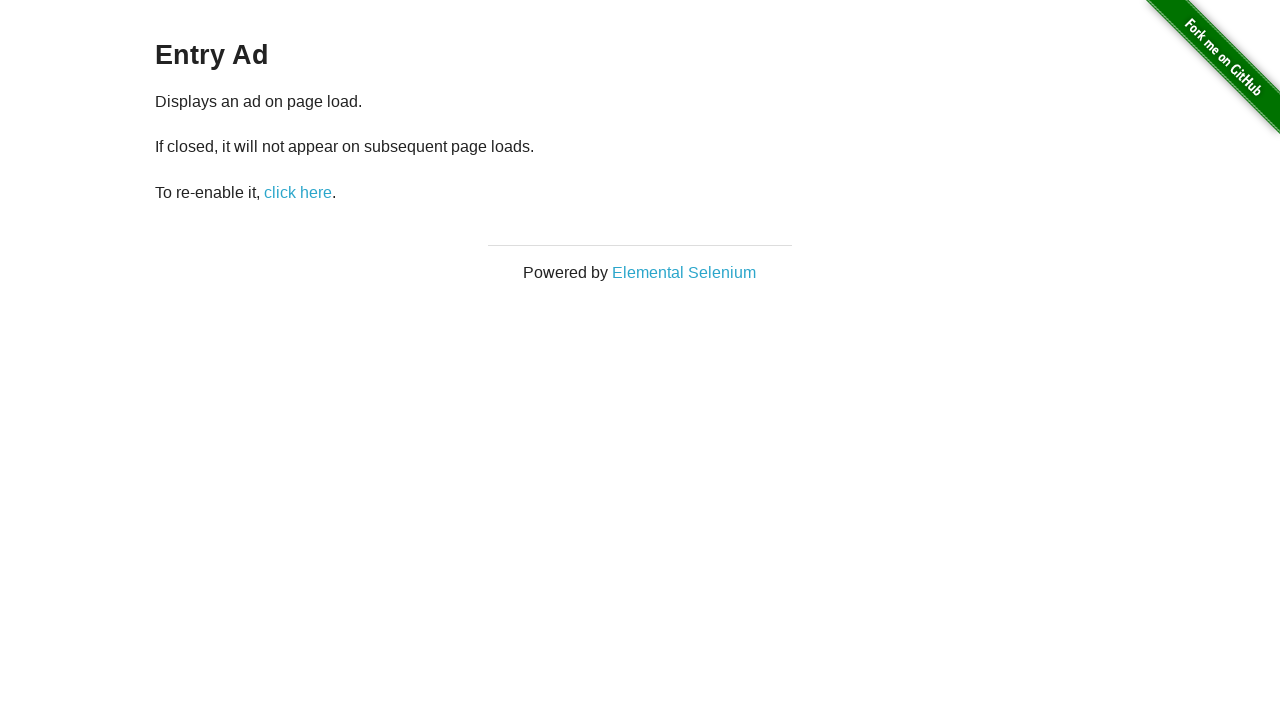